Tests navigation menu links by clicking on About and Contact menu items and verifying page titles

Starting URL: https://automationpanda.com/

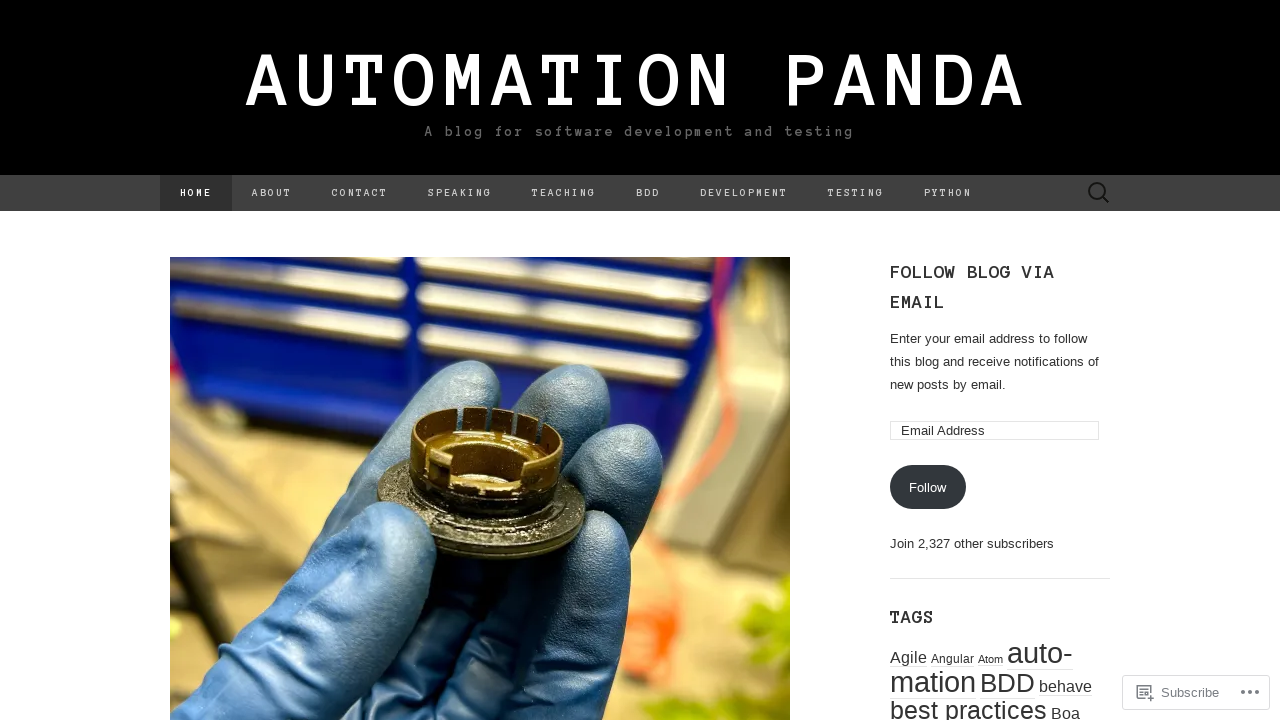

Clicked on About menu link at (272, 193) on xpath=//*[@id="menu-item-9"]/a
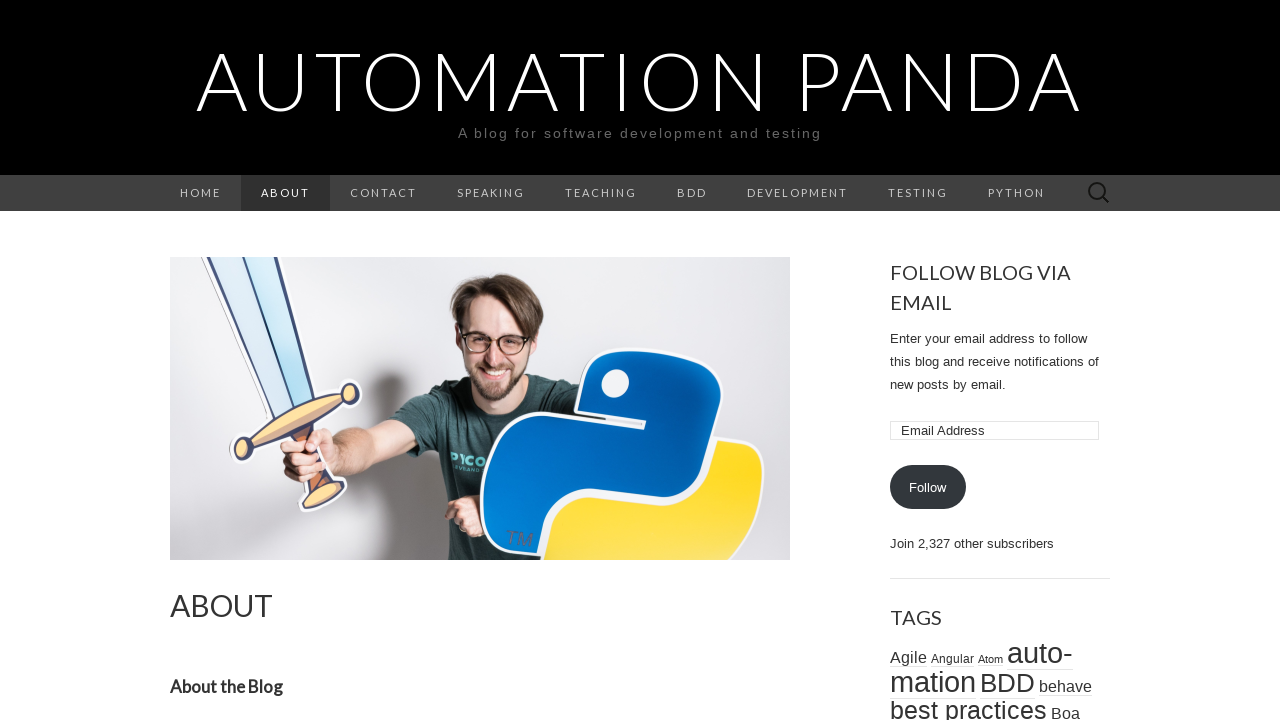

About page DOM content loaded
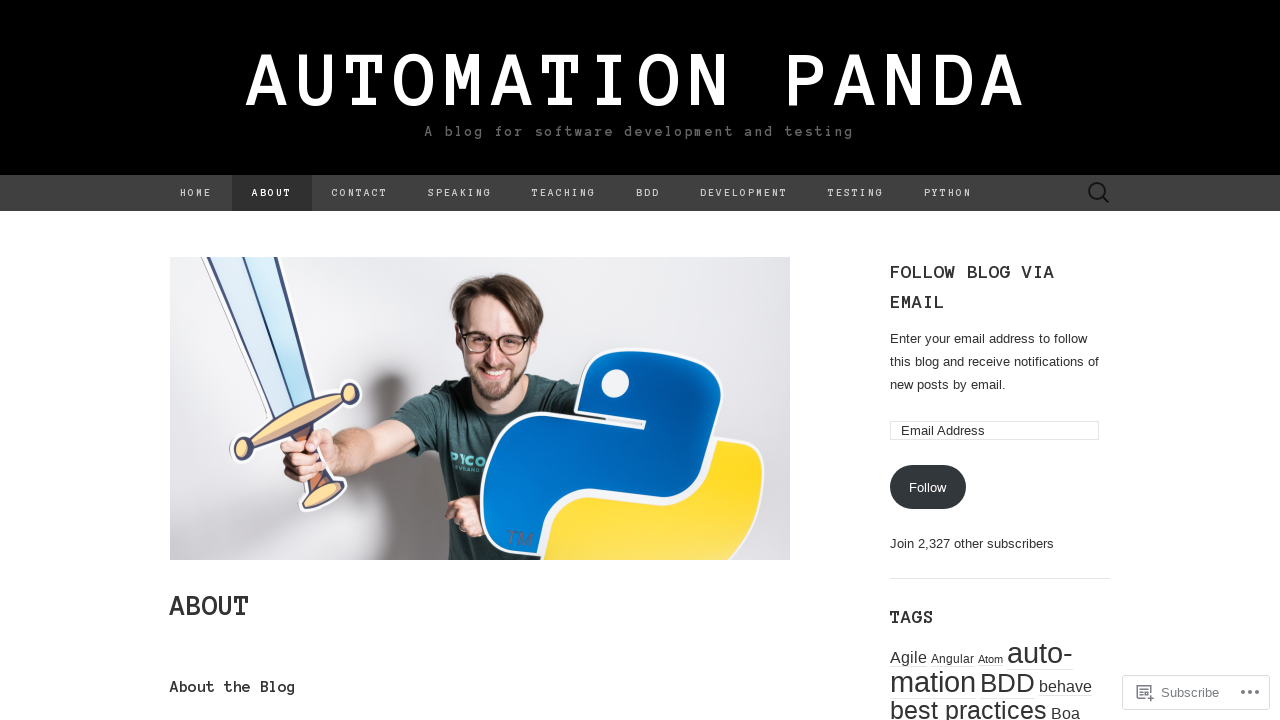

Verified About page title is 'About | Automation Panda'
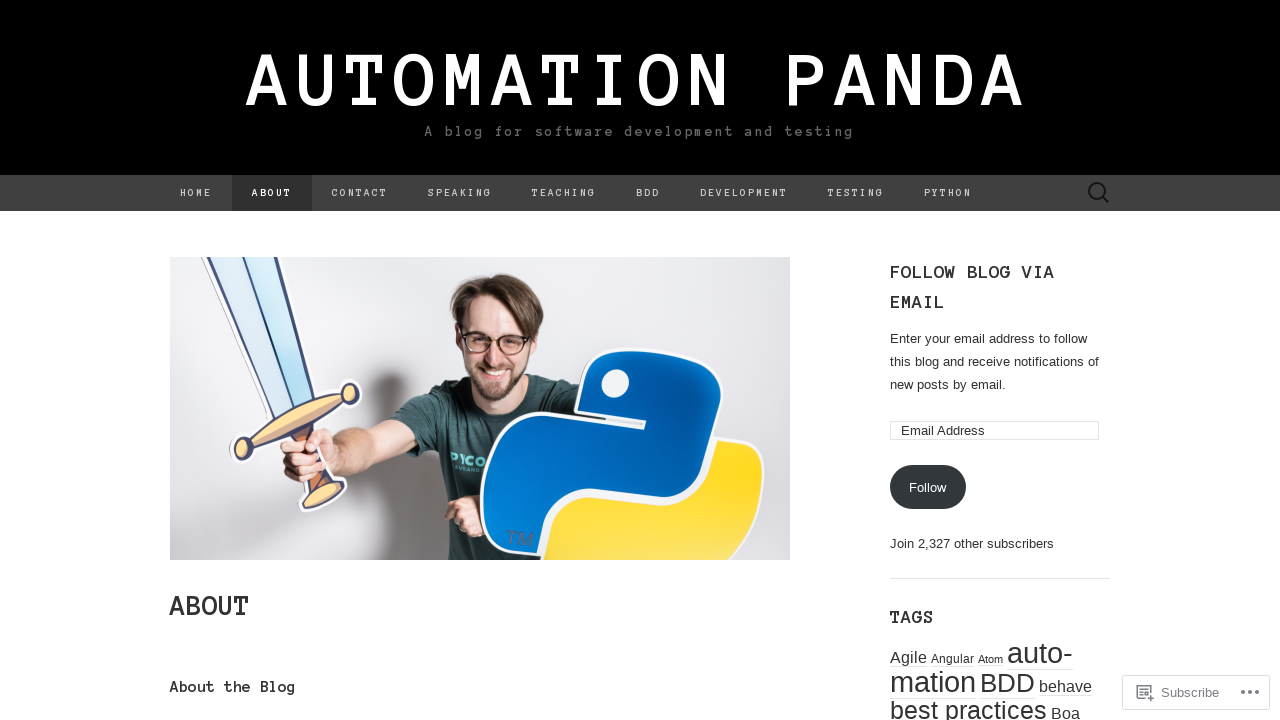

Clicked on Contact menu link at (360, 193) on xpath=//*[@id="menu-item-10"]/a
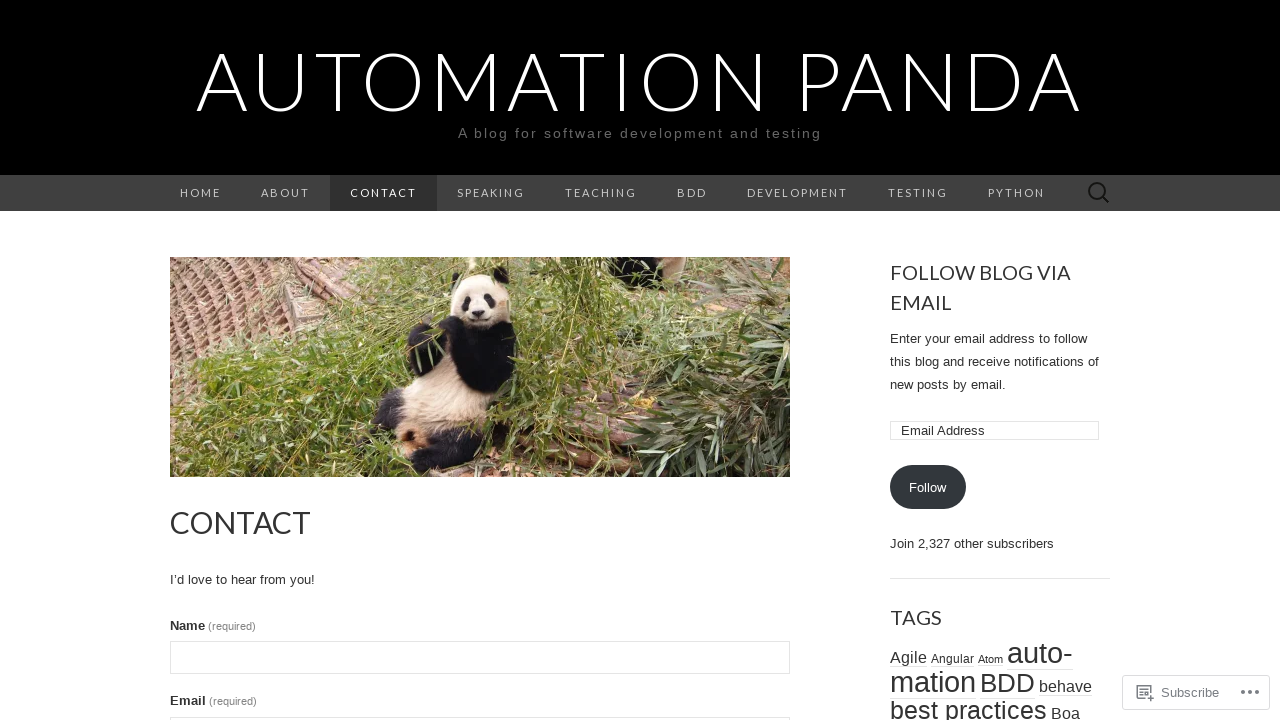

Contact page DOM content loaded
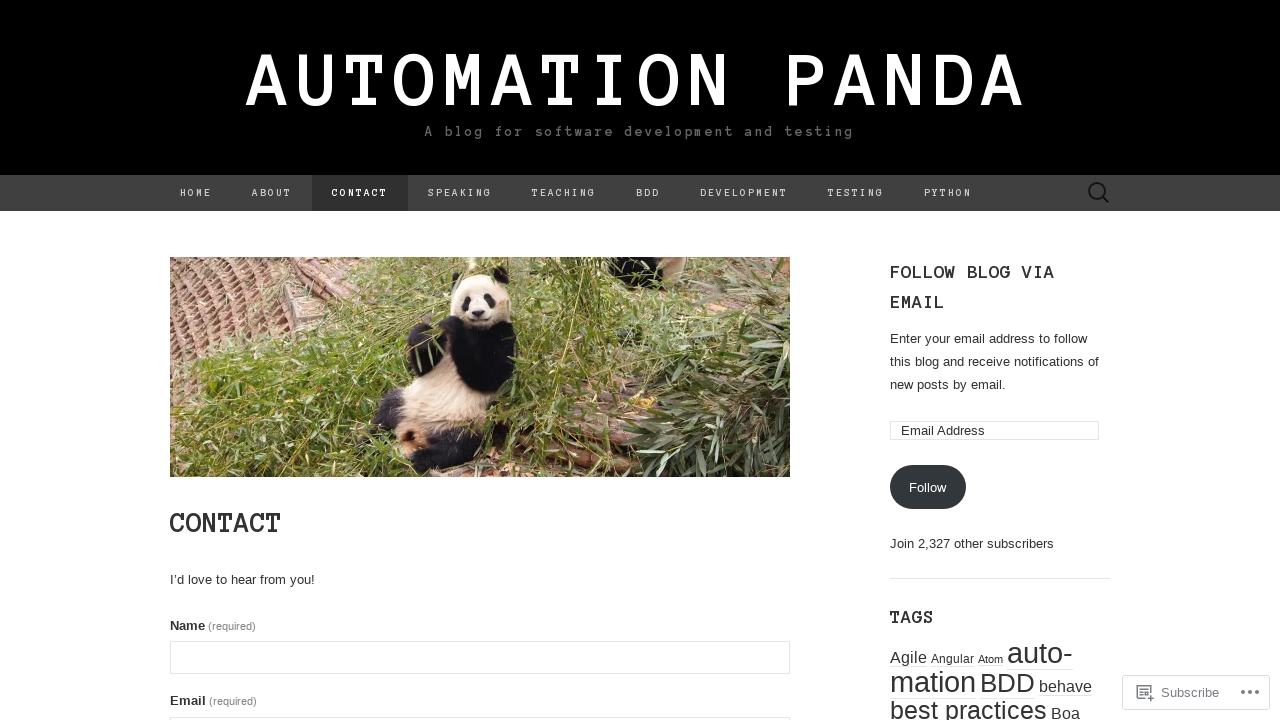

Verified Contact page title is 'Contact | Automation Panda'
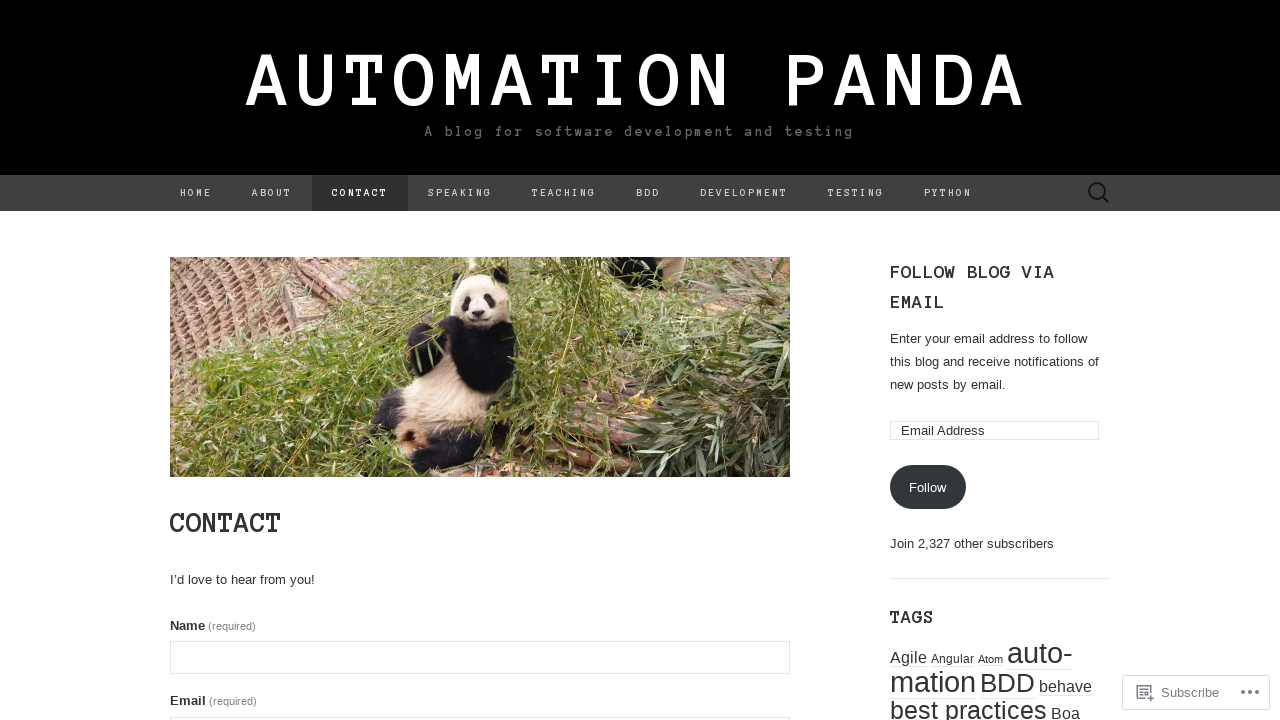

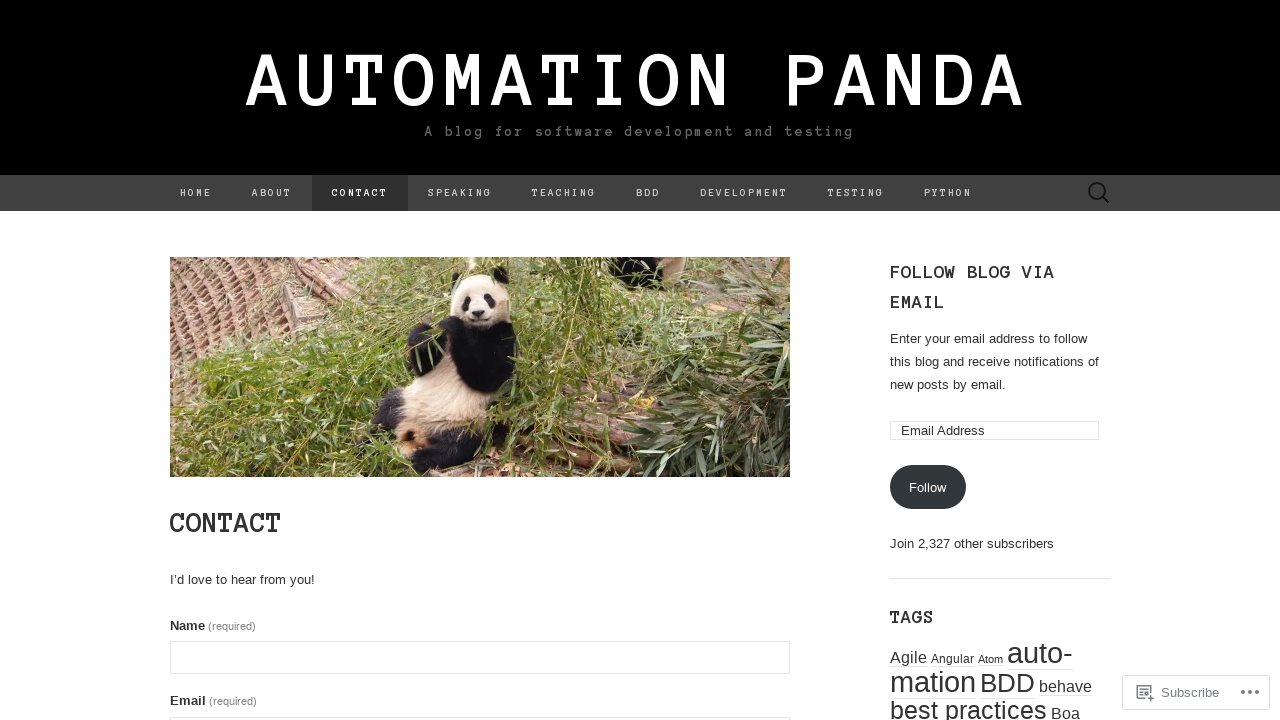